Tests the King County Parcel Viewer search functionality by entering an address and submitting the search form to view parcel results.

Starting URL: https://gismaps.kingcounty.gov/parcelviewer2/

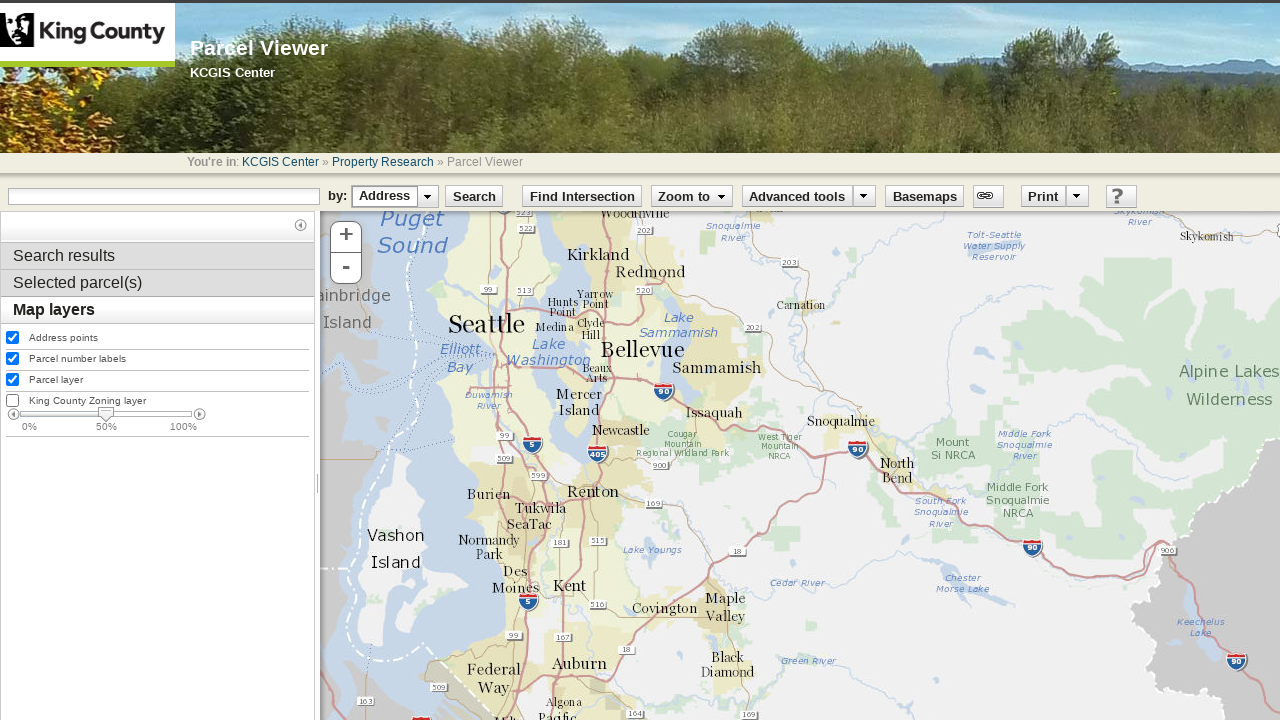

Waited for page to reach network idle state
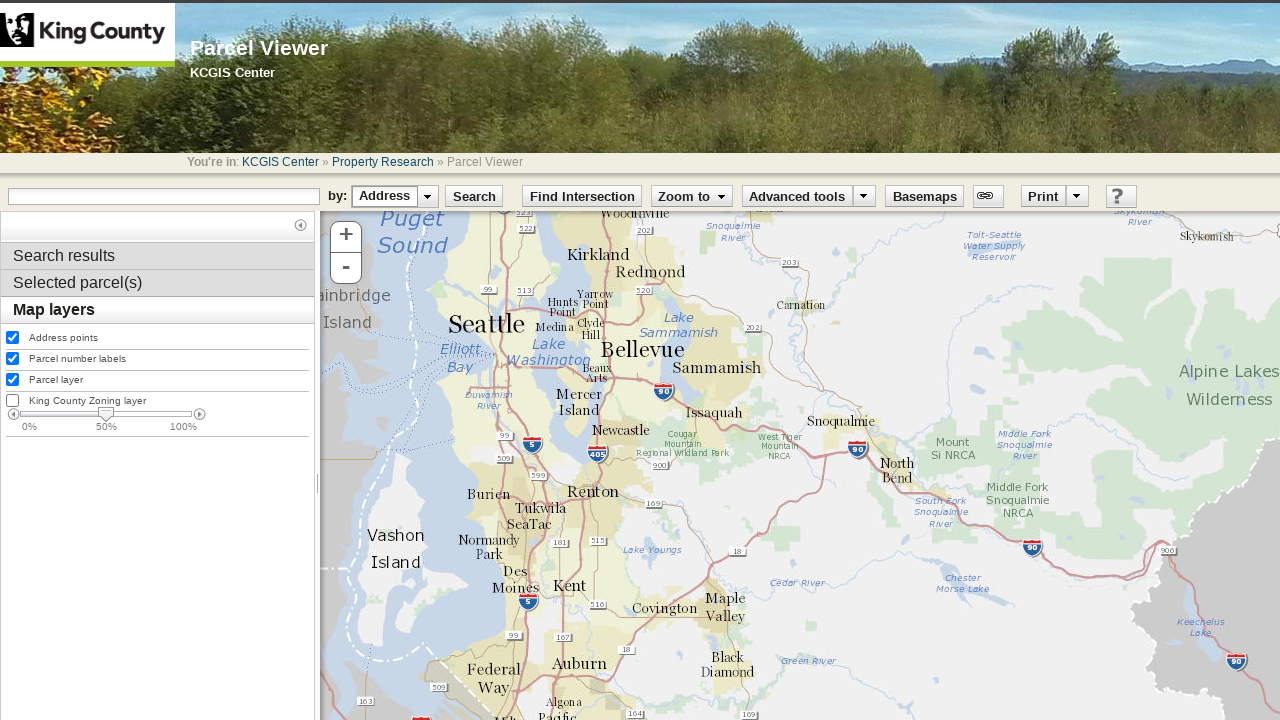

Search input field became available
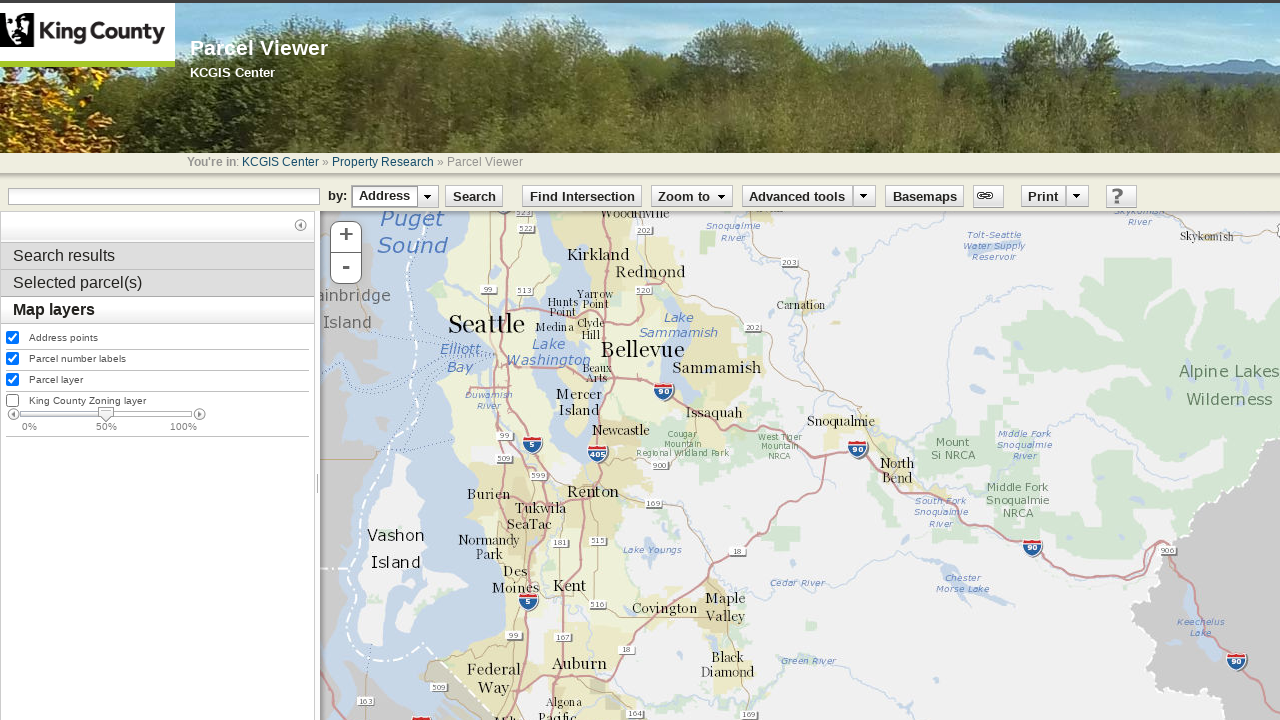

Filled search input with address '500 4th Ave Seattle WA 98104' on #searchInput
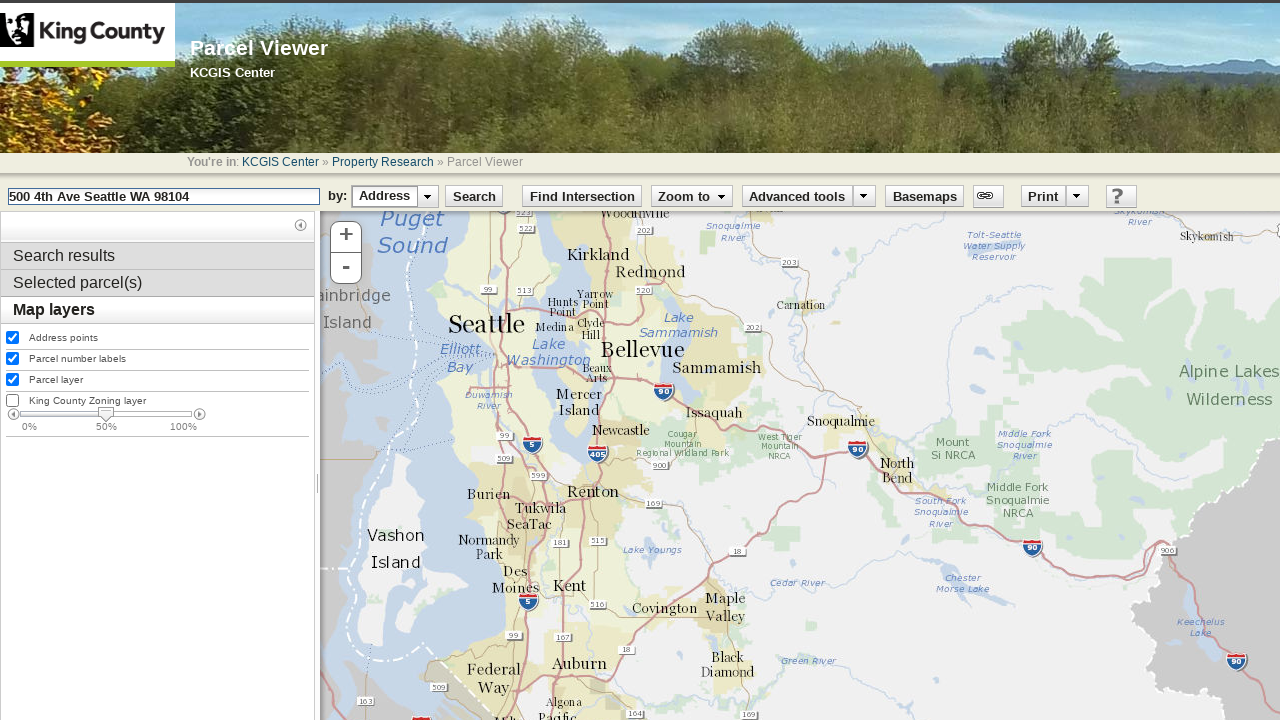

Pressed Enter to submit the address search on #searchInput
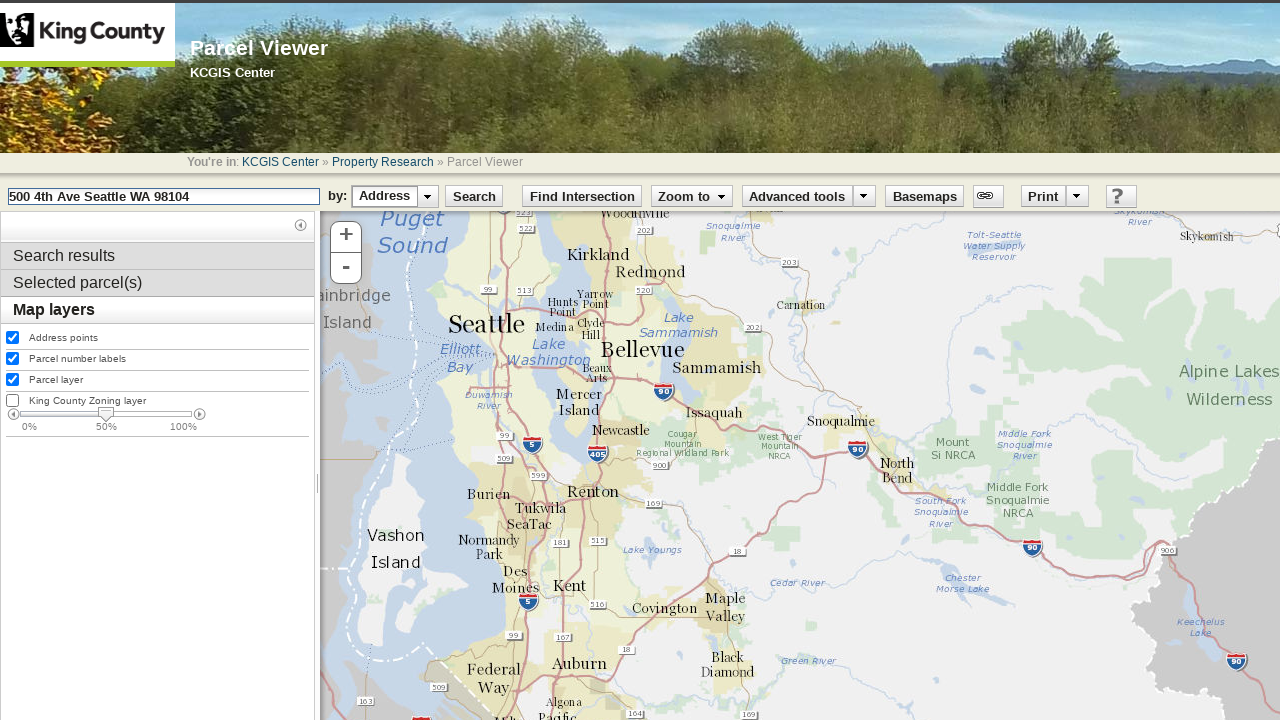

Parcel search results loaded in grid
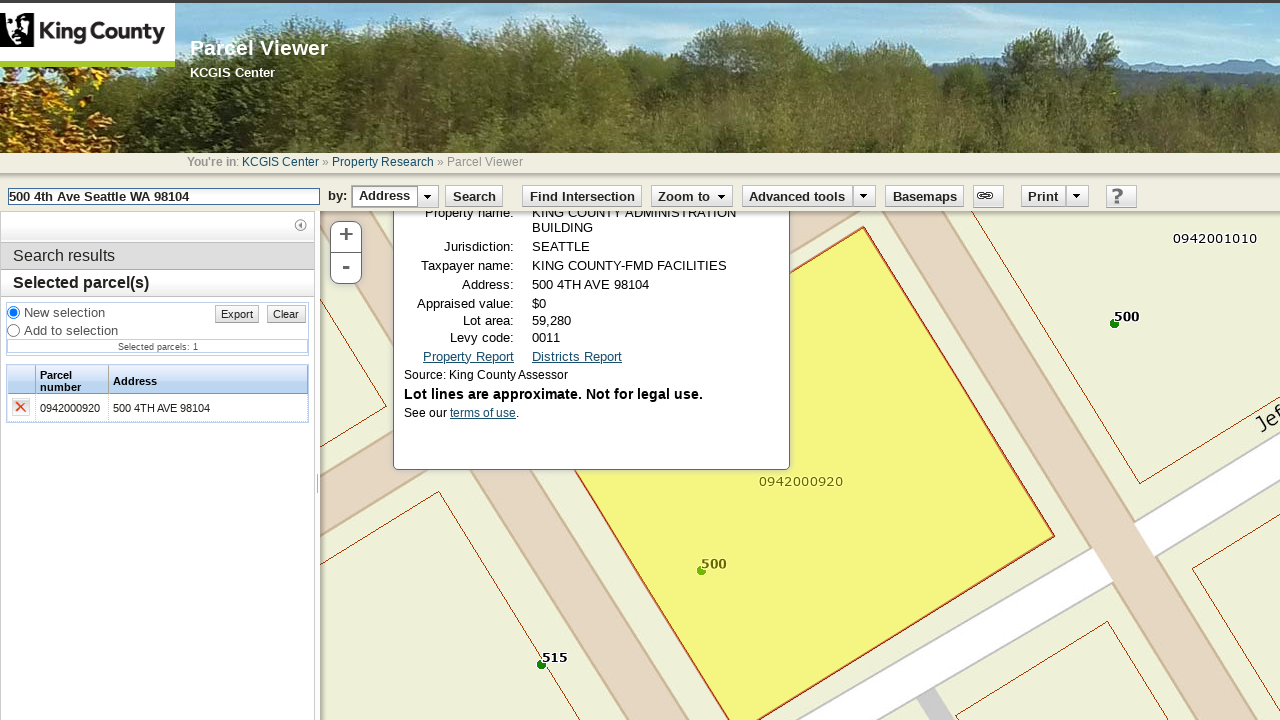

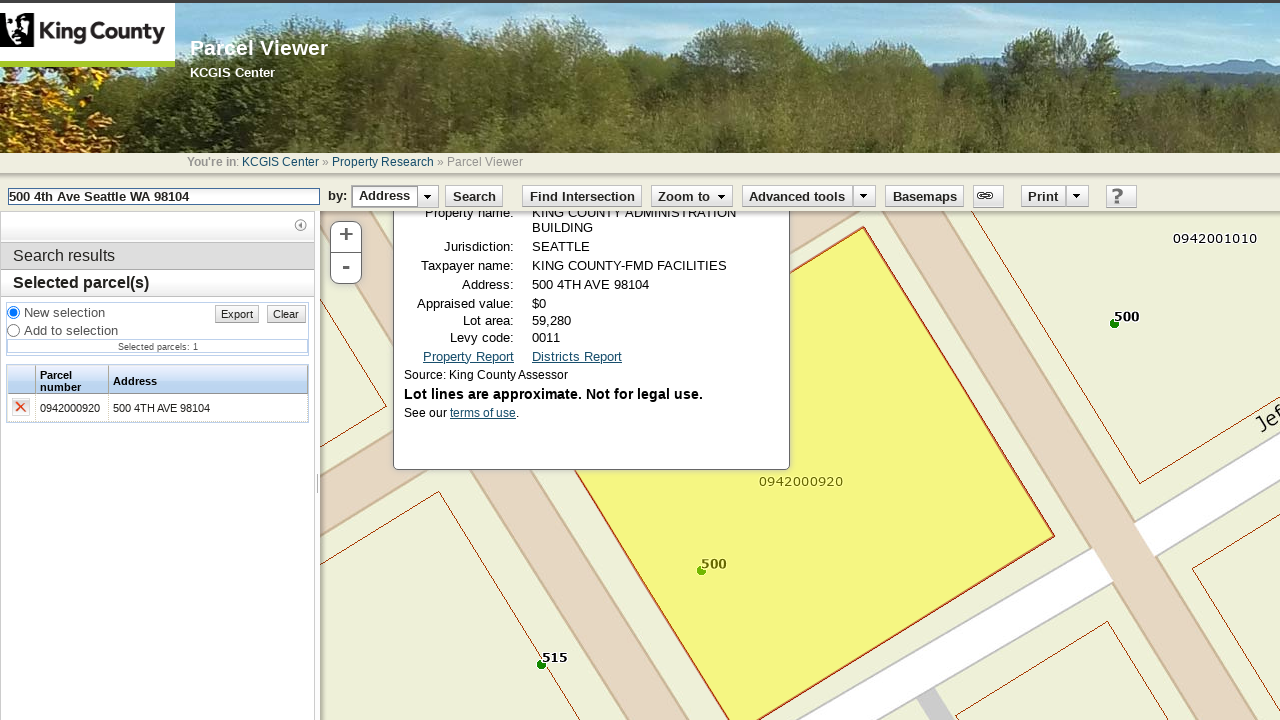